Simple navigation test that opens the Rahul Shetty Academy homepage

Starting URL: https://rahulshettyacademy.com

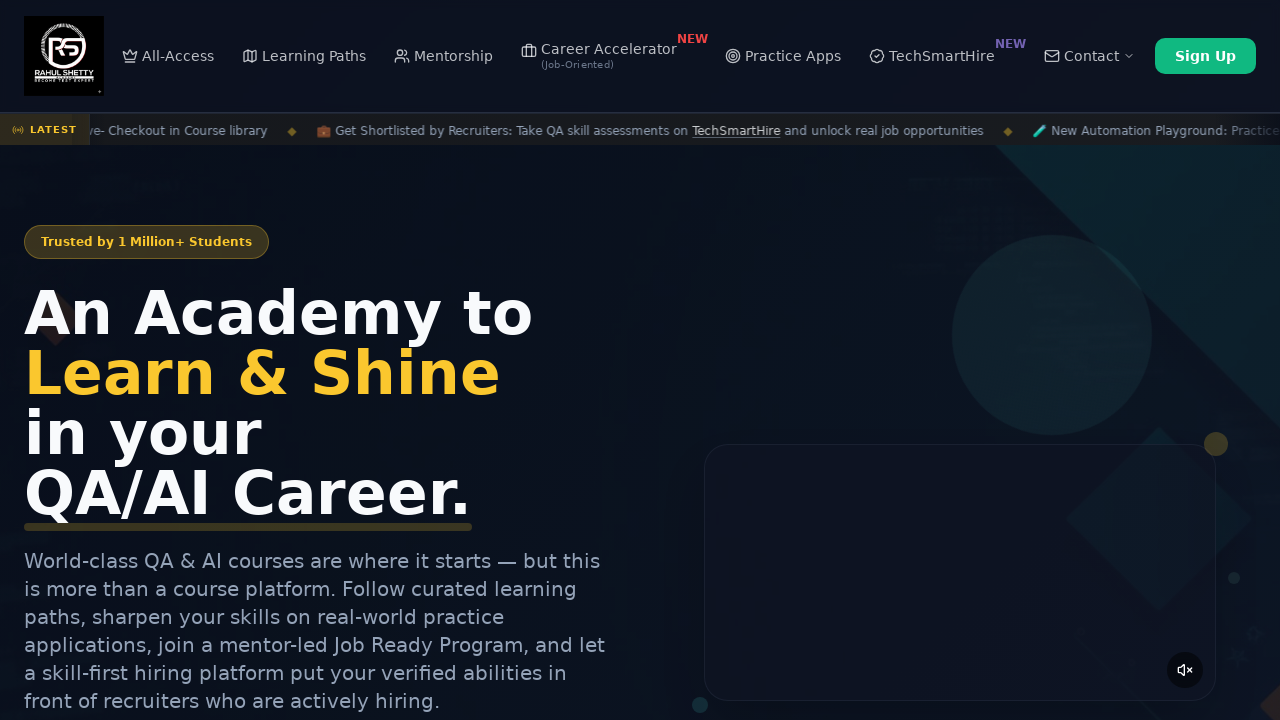

Rahul Shetty Academy homepage loaded successfully
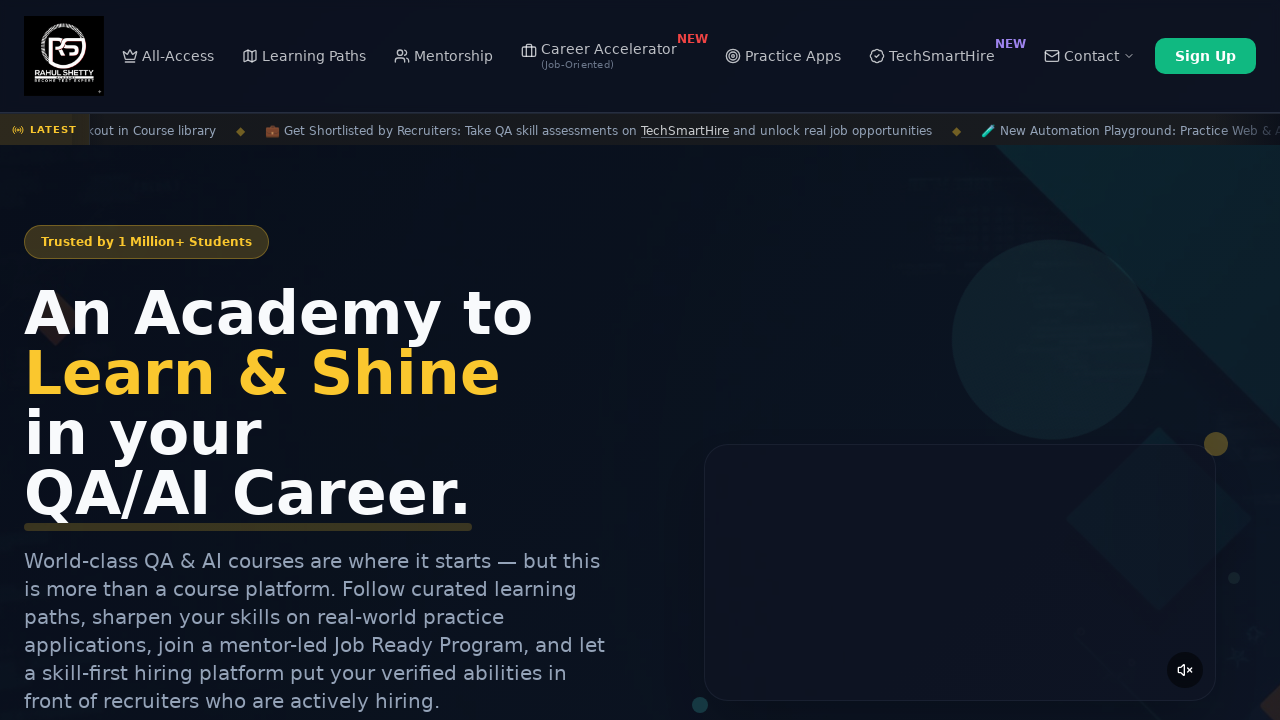

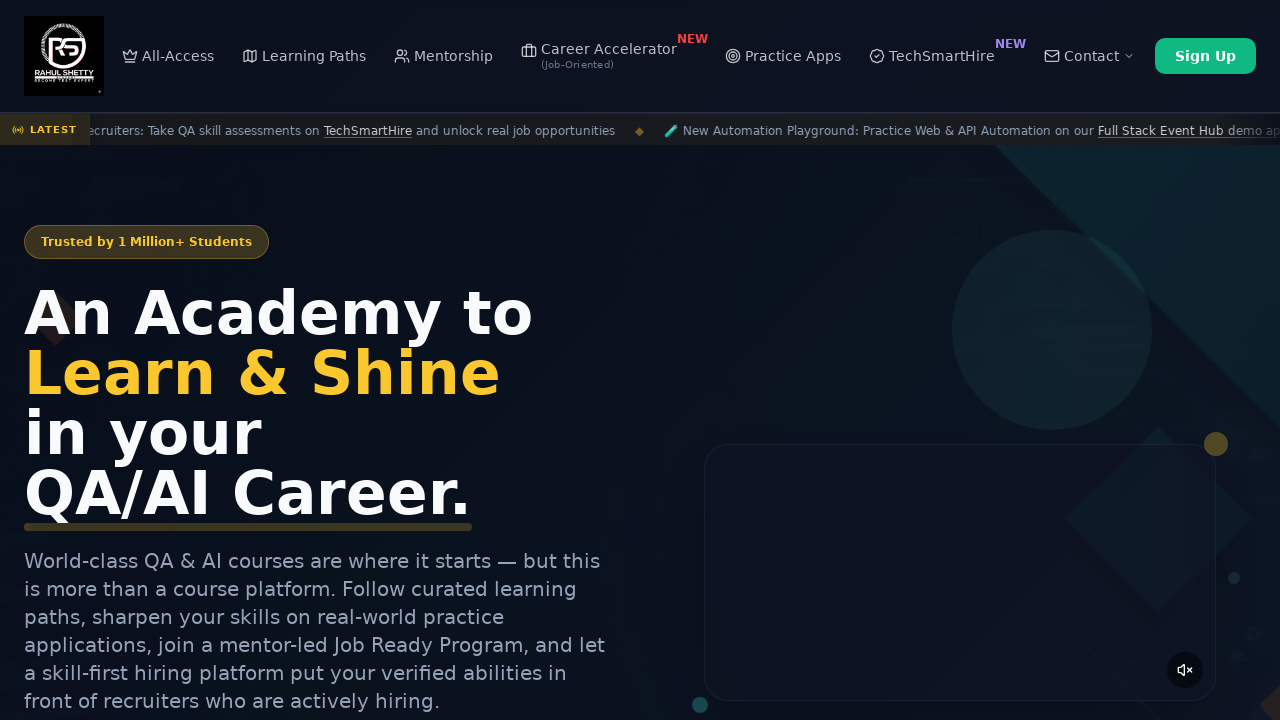